Tests JavaScript alert handling functionality including simple alerts, confirm dialogs, and prompt dialogs with text input on a demo QA site.

Starting URL: https://demoqa.com/alerts

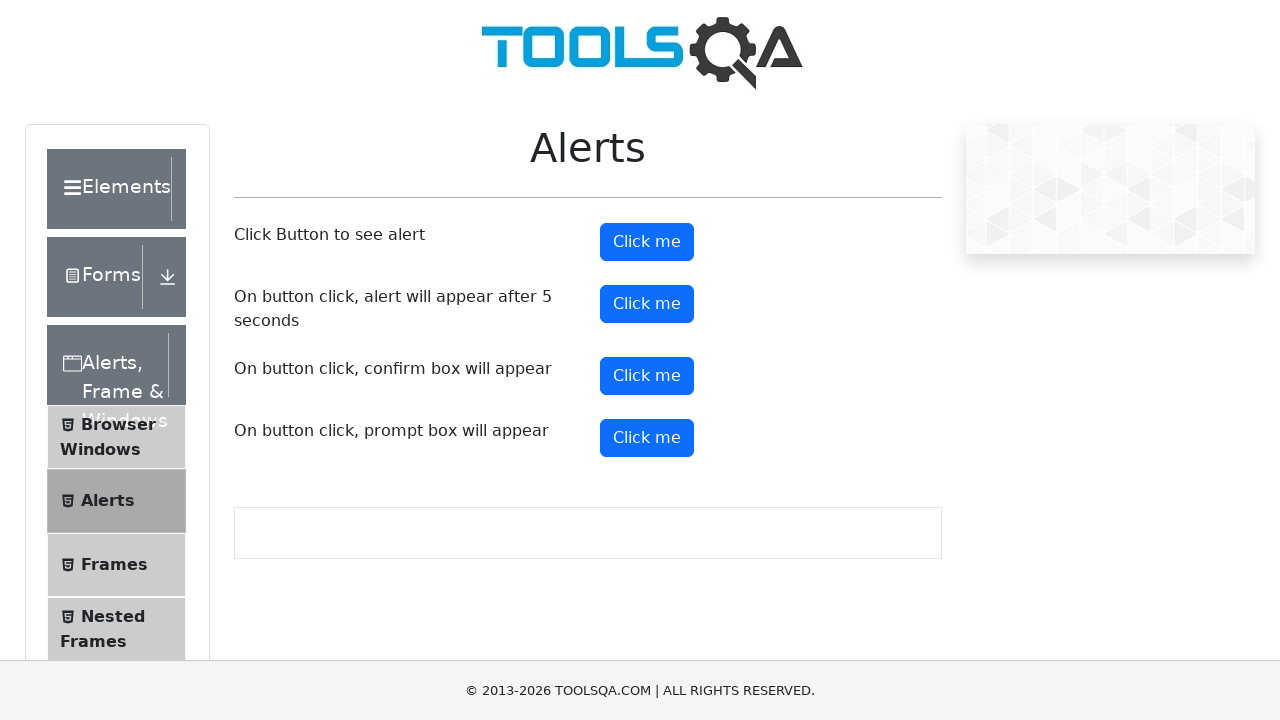

Clicked alert button to trigger simple alert at (647, 242) on #alertButton
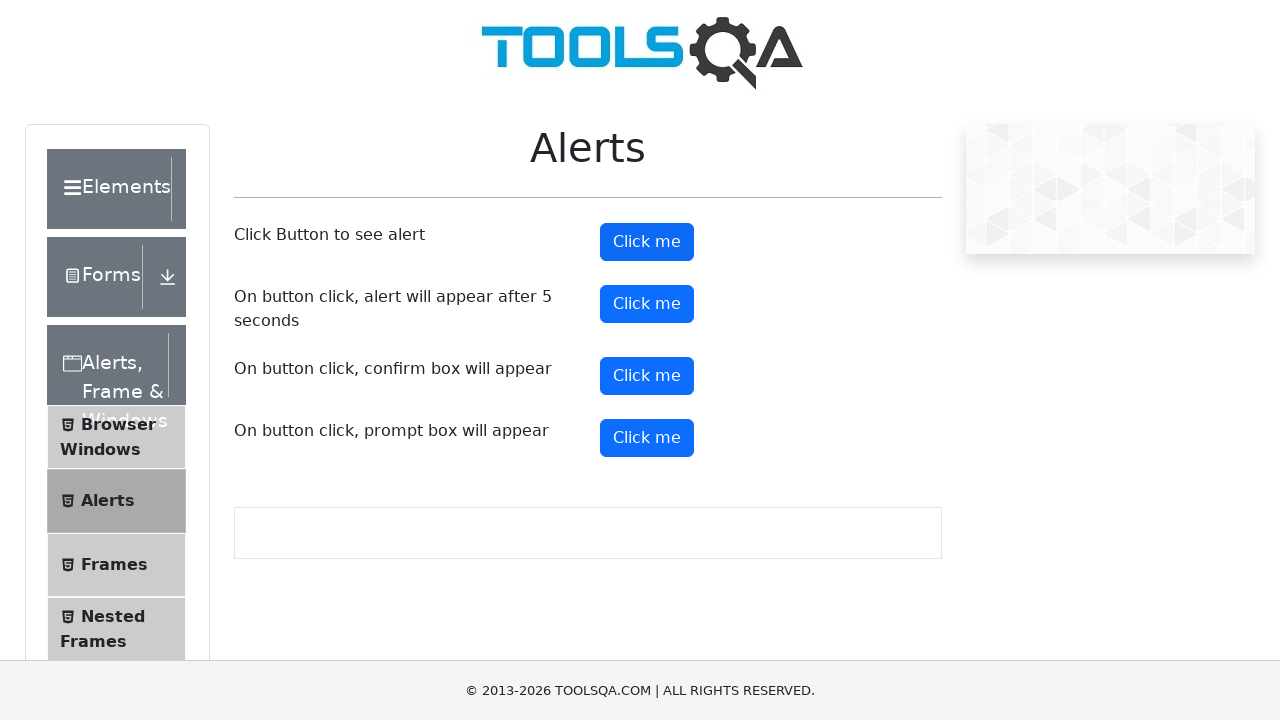

Set up dialog handler to dismiss alerts
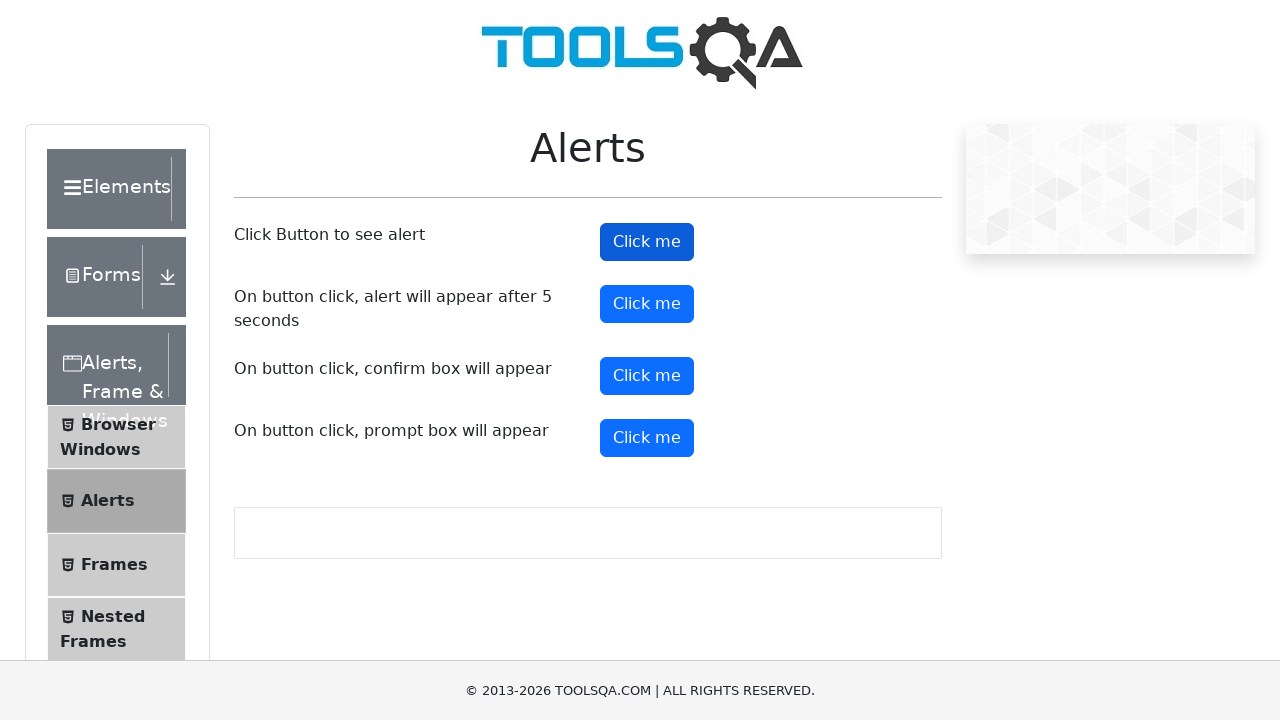

Waited for alert to be dismissed
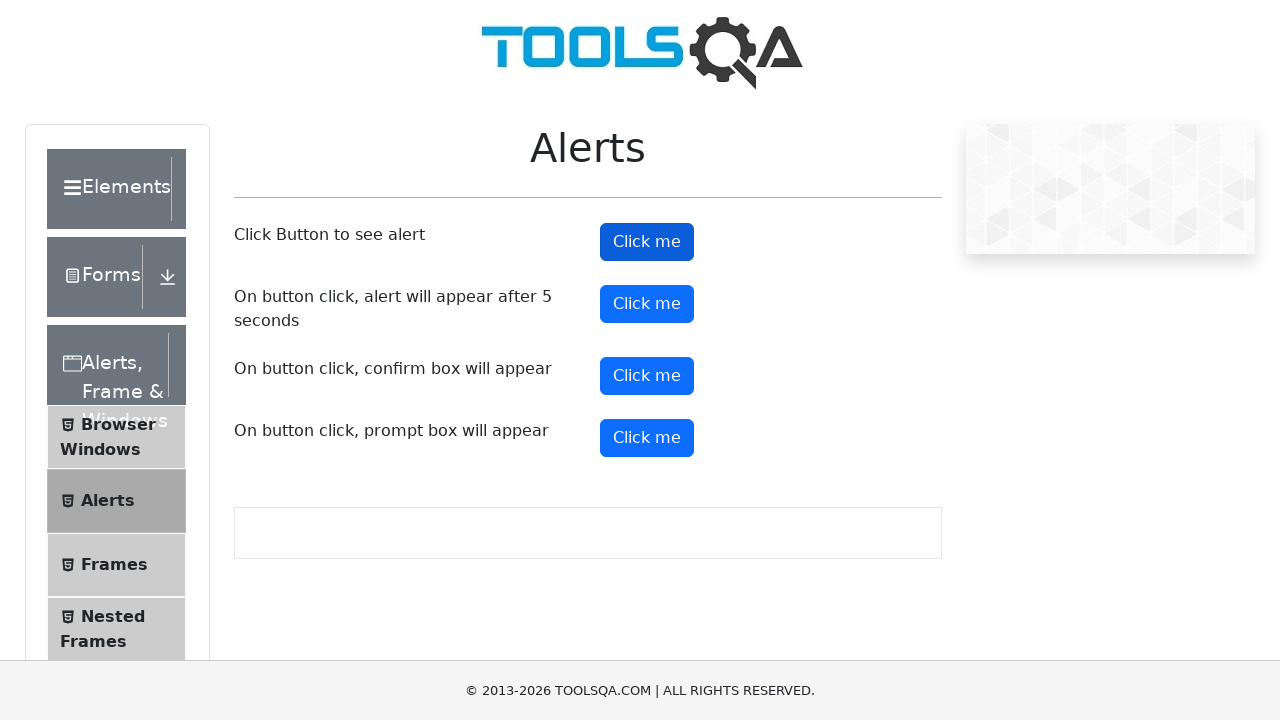

Clicked confirm button to trigger confirm dialog at (647, 376) on #confirmButton
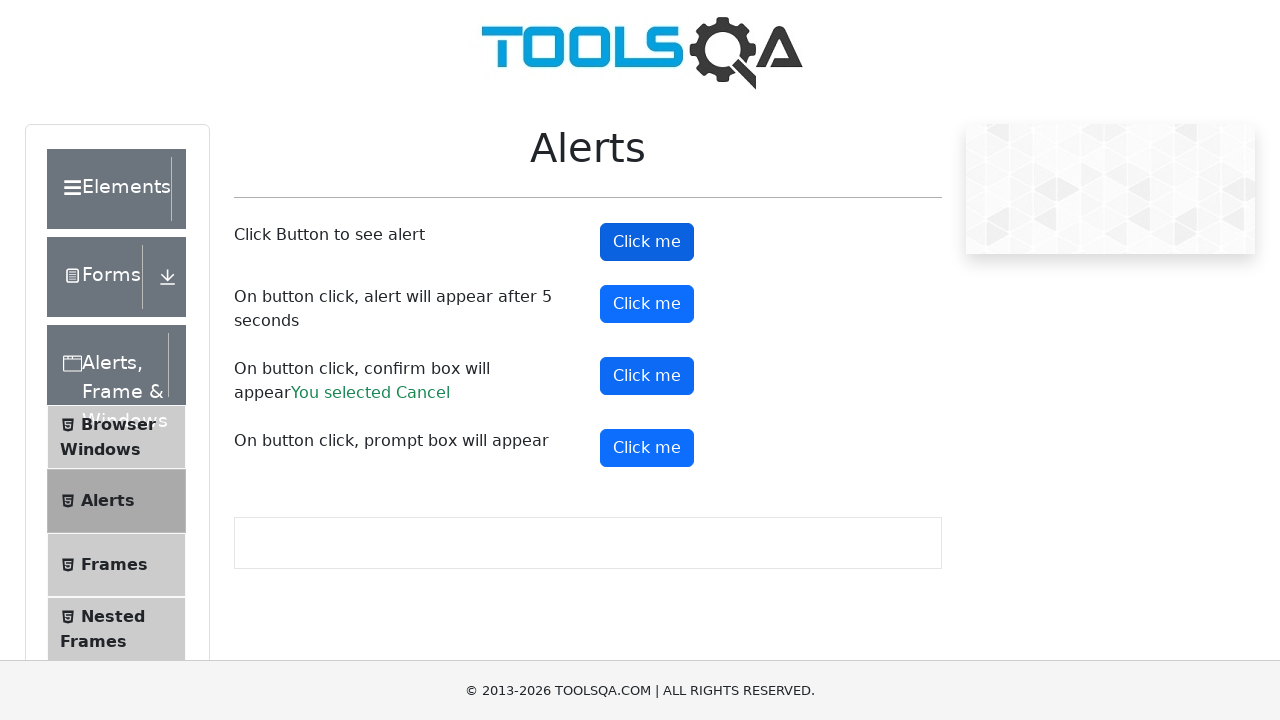

Set up dialog handler to accept confirm dialog
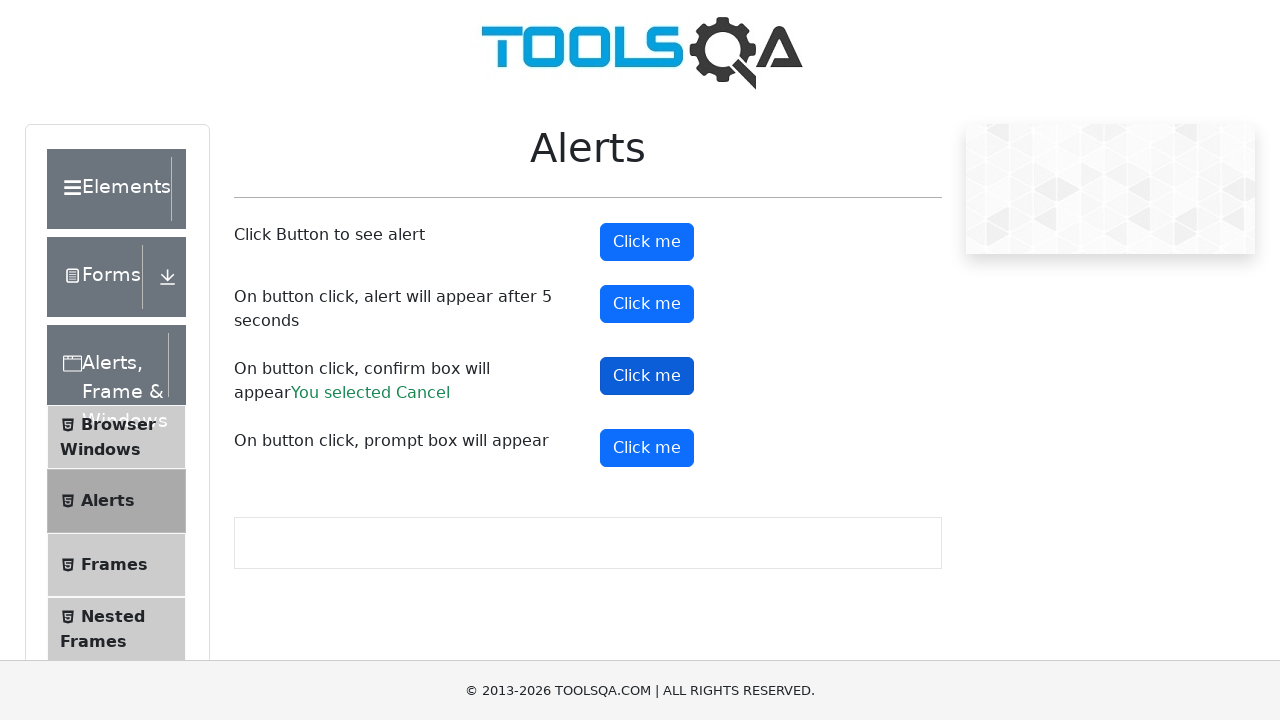

Waited for confirm dialog to be accepted
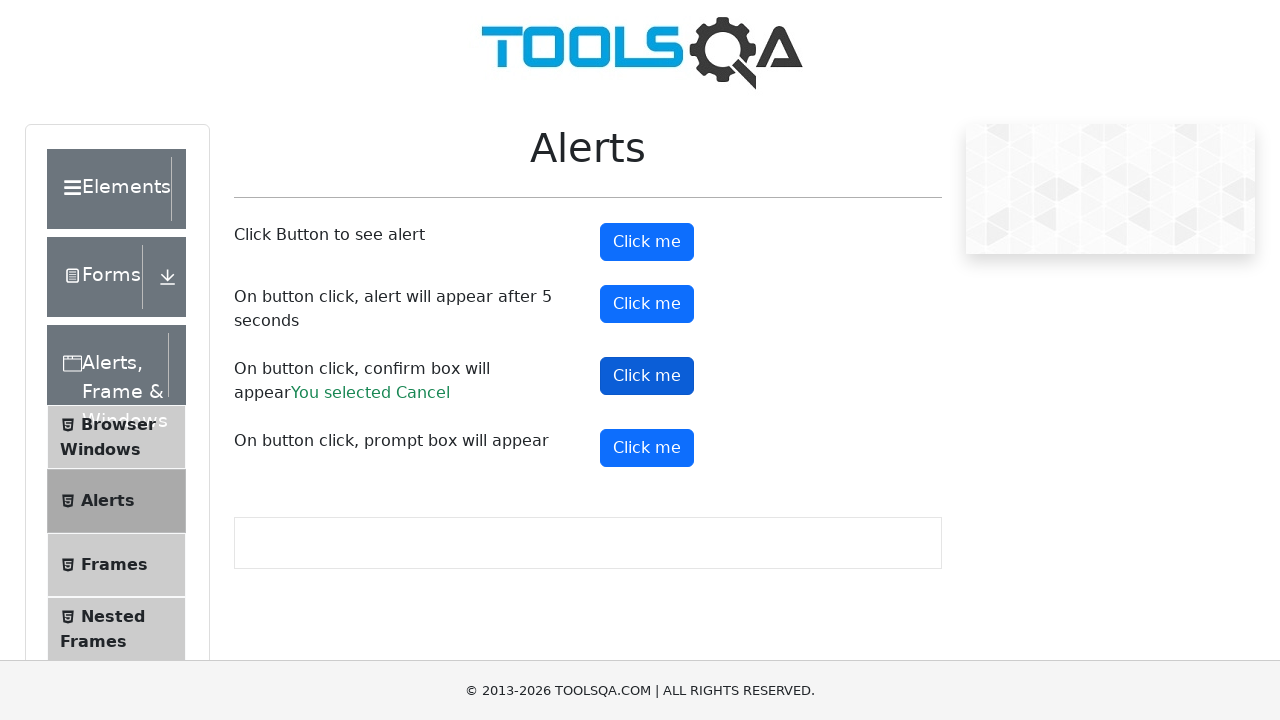

Removed confirm dialog handler
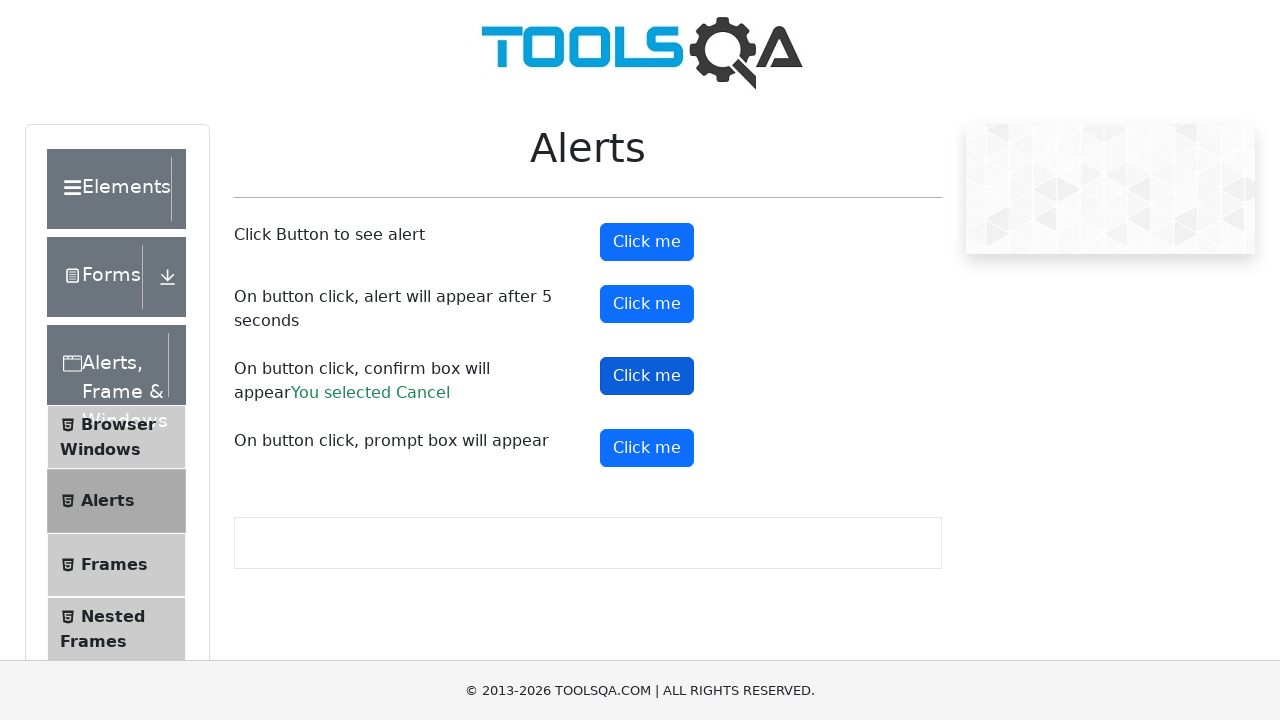

Set up dialog handler to accept prompt with 'welcome' text
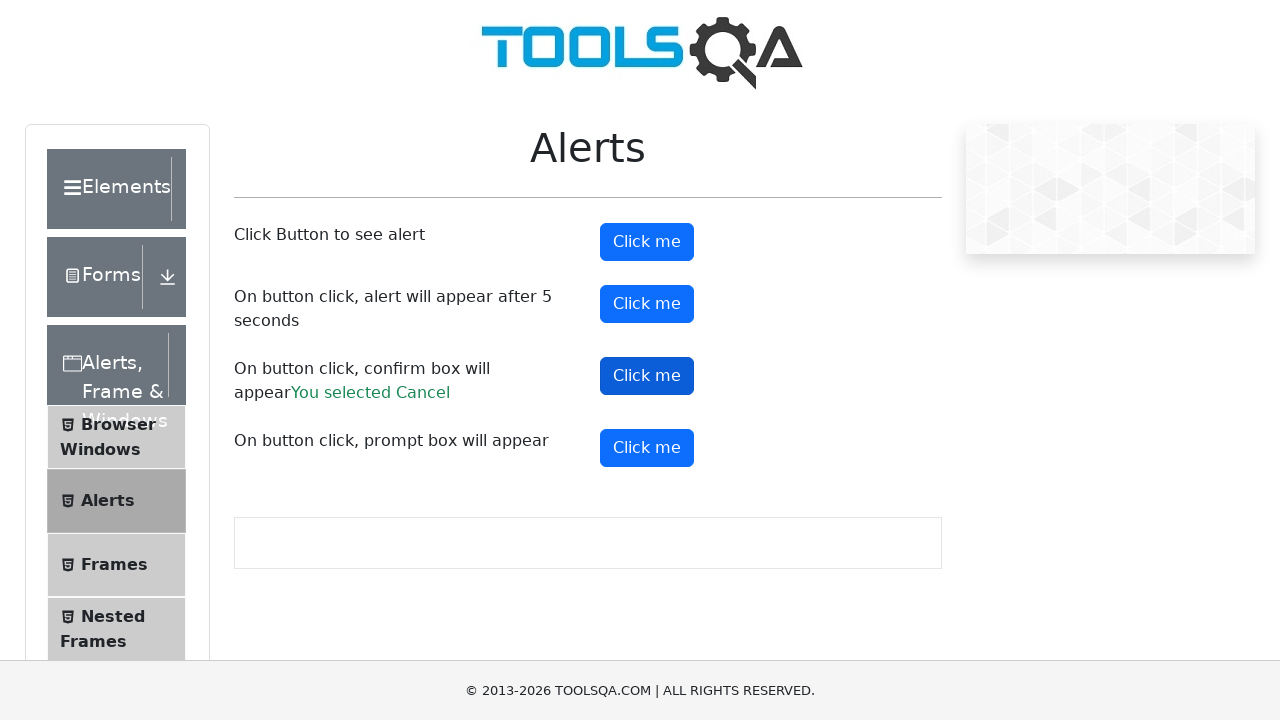

Clicked prompt button to trigger prompt dialog at (647, 448) on #promtButton
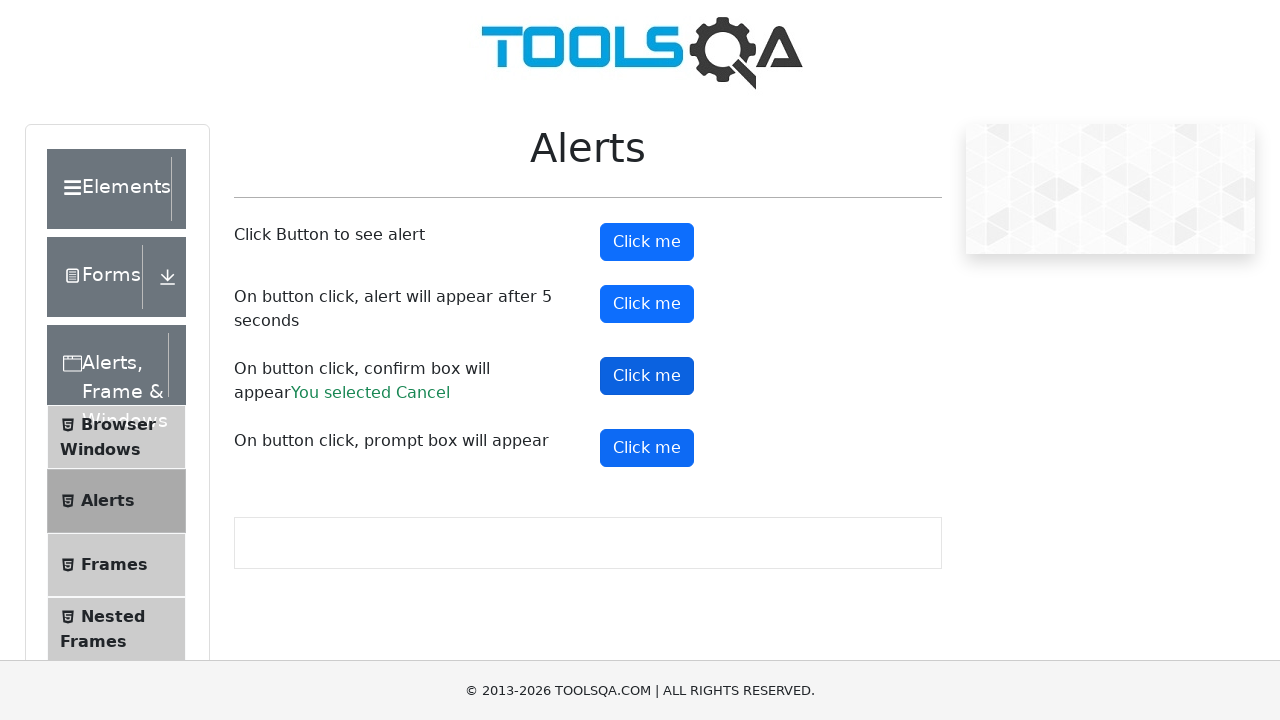

Waited for prompt result to appear on page
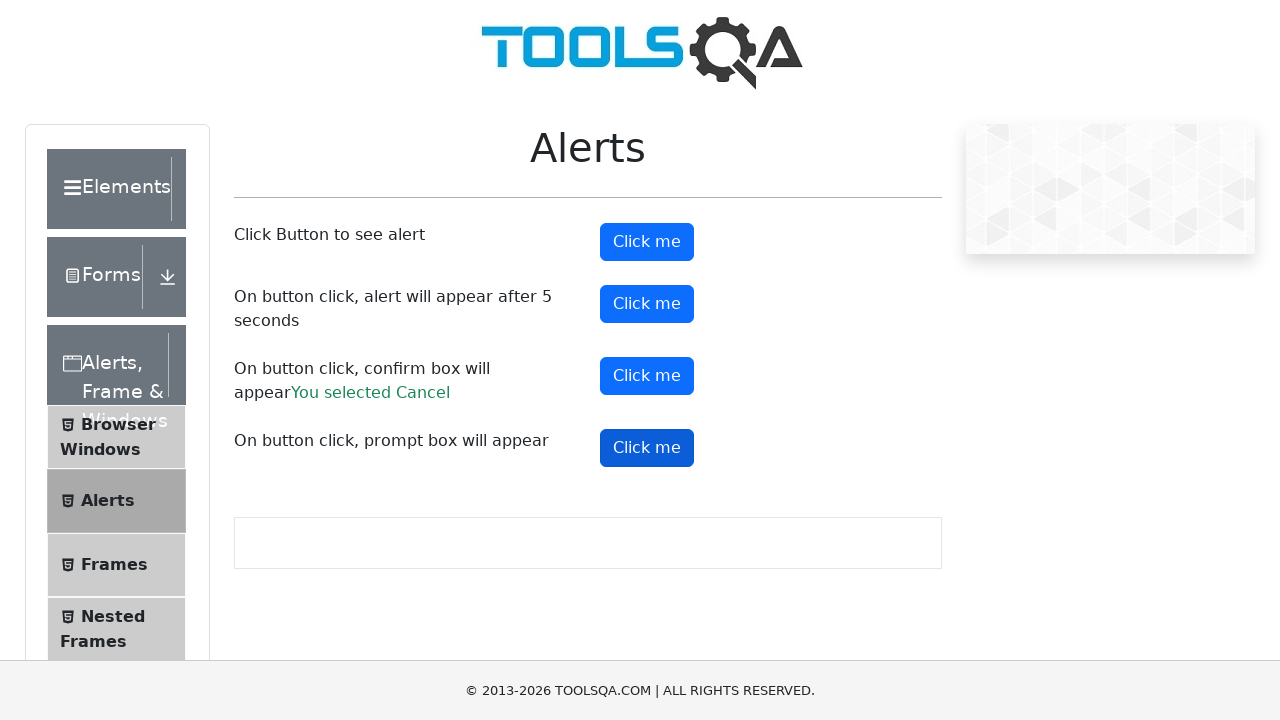

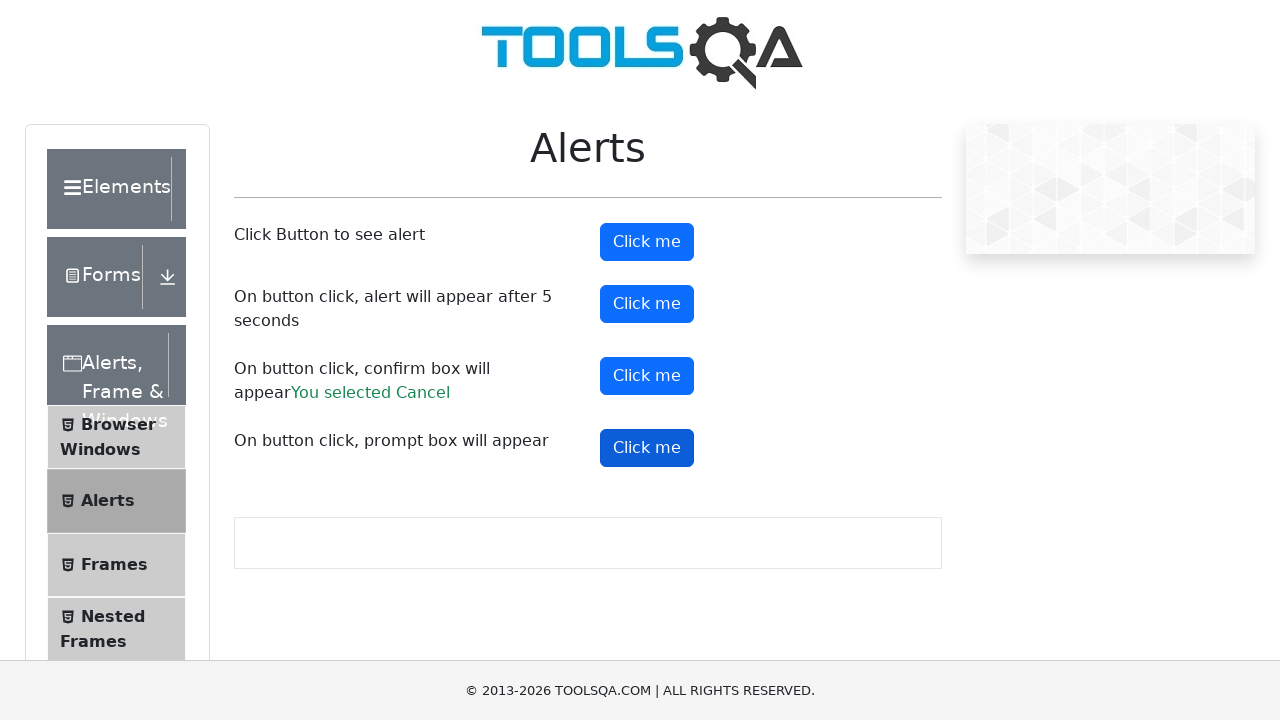